Tests checkbox interaction by clicking a checkbox and verifying its state

Starting URL: http://test.rubywatir.com/checkboxes.php

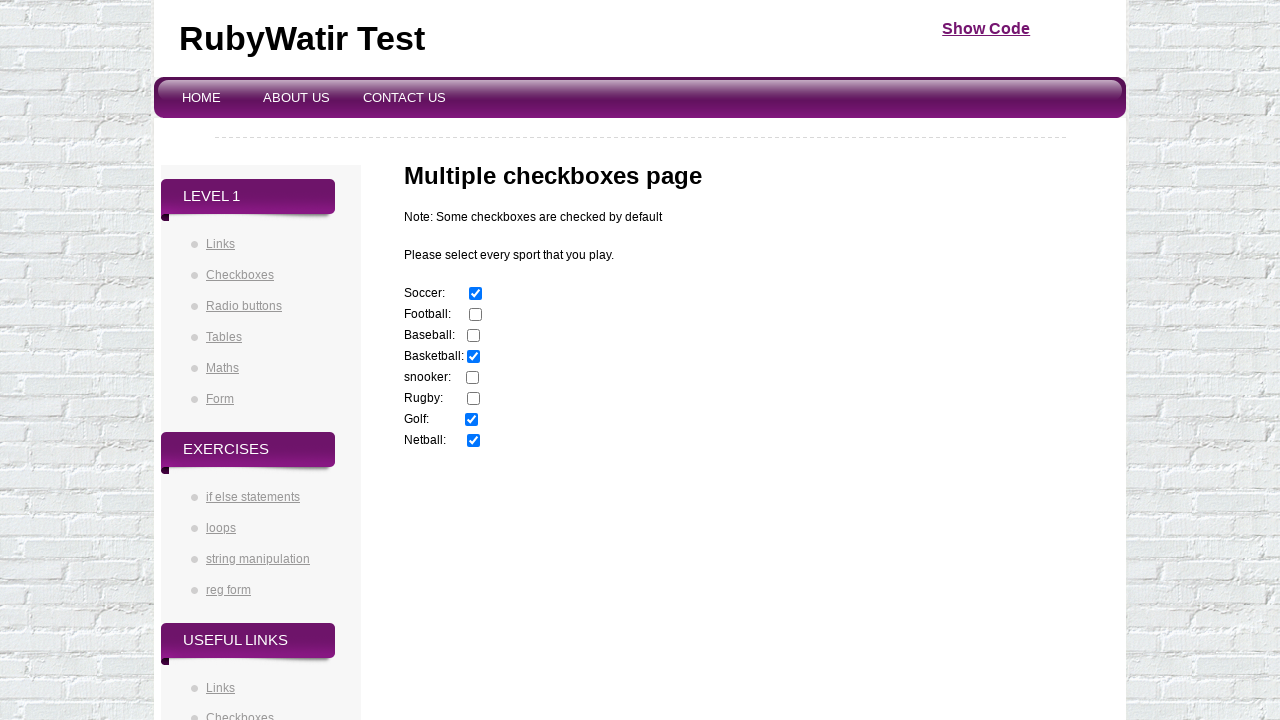

Navigated to checkboxes test page
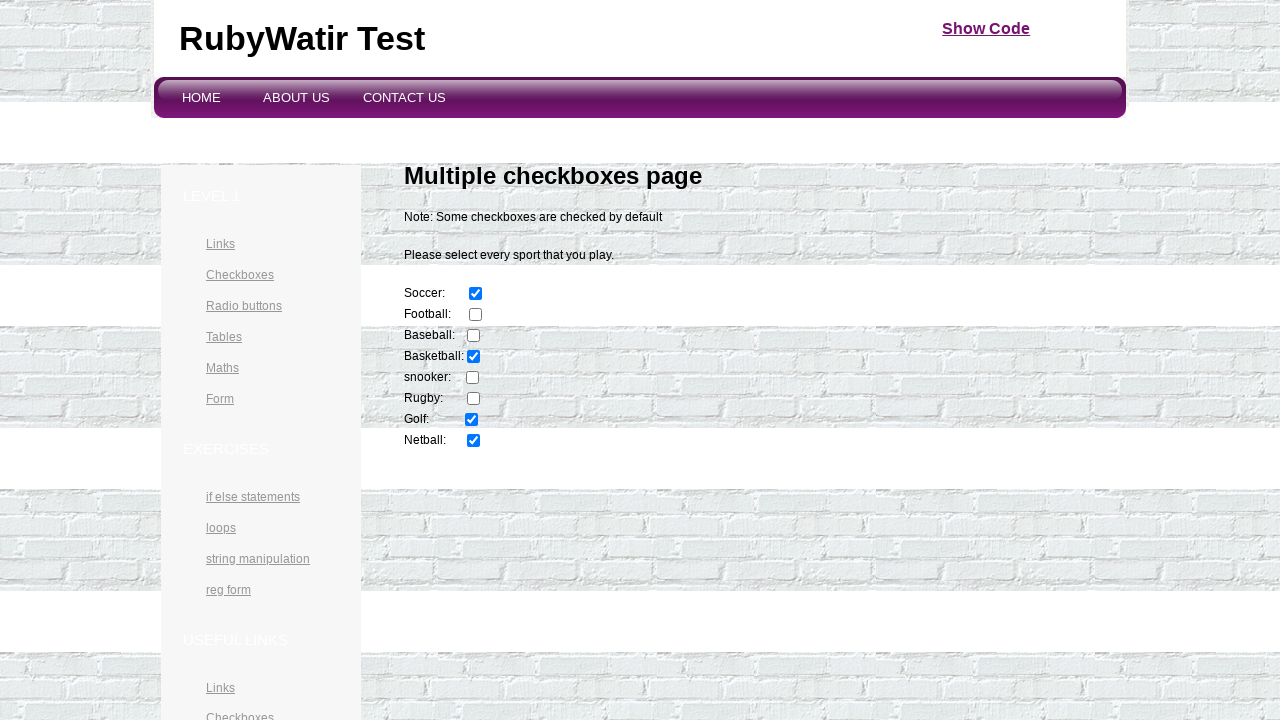

Clicked the football checkbox at (476, 315) on input[value='football']
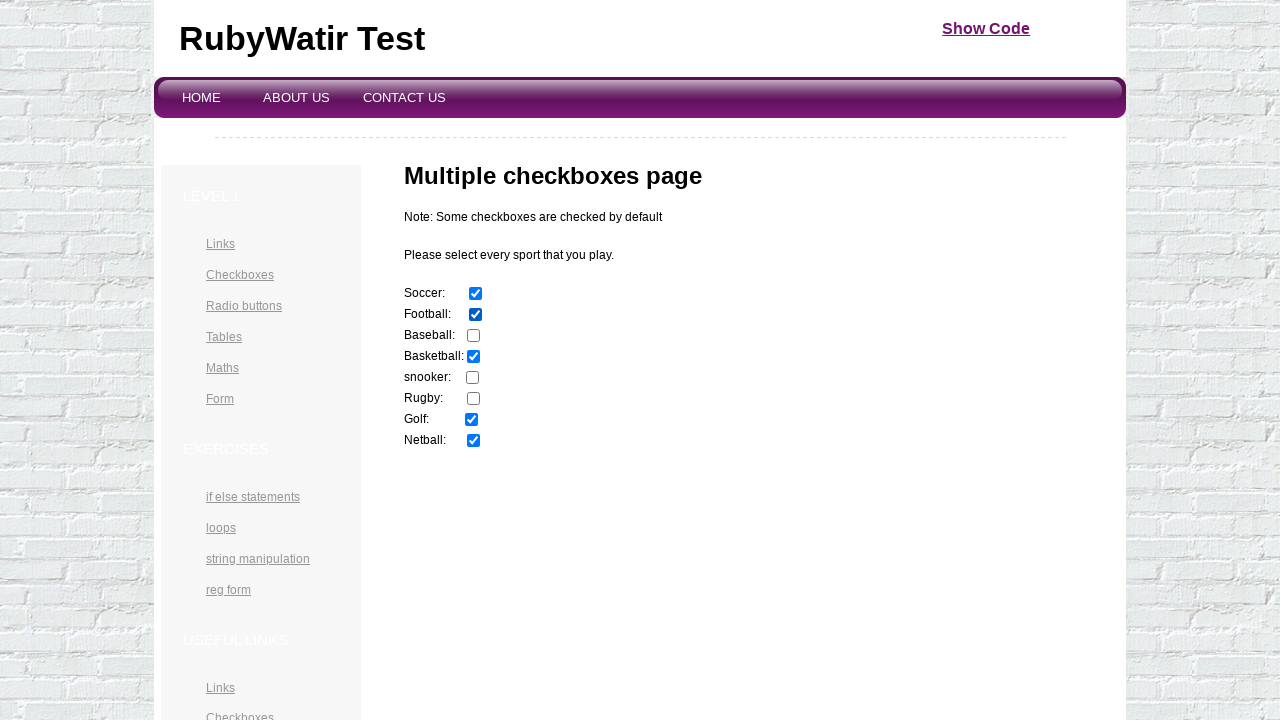

Located the football checkbox element
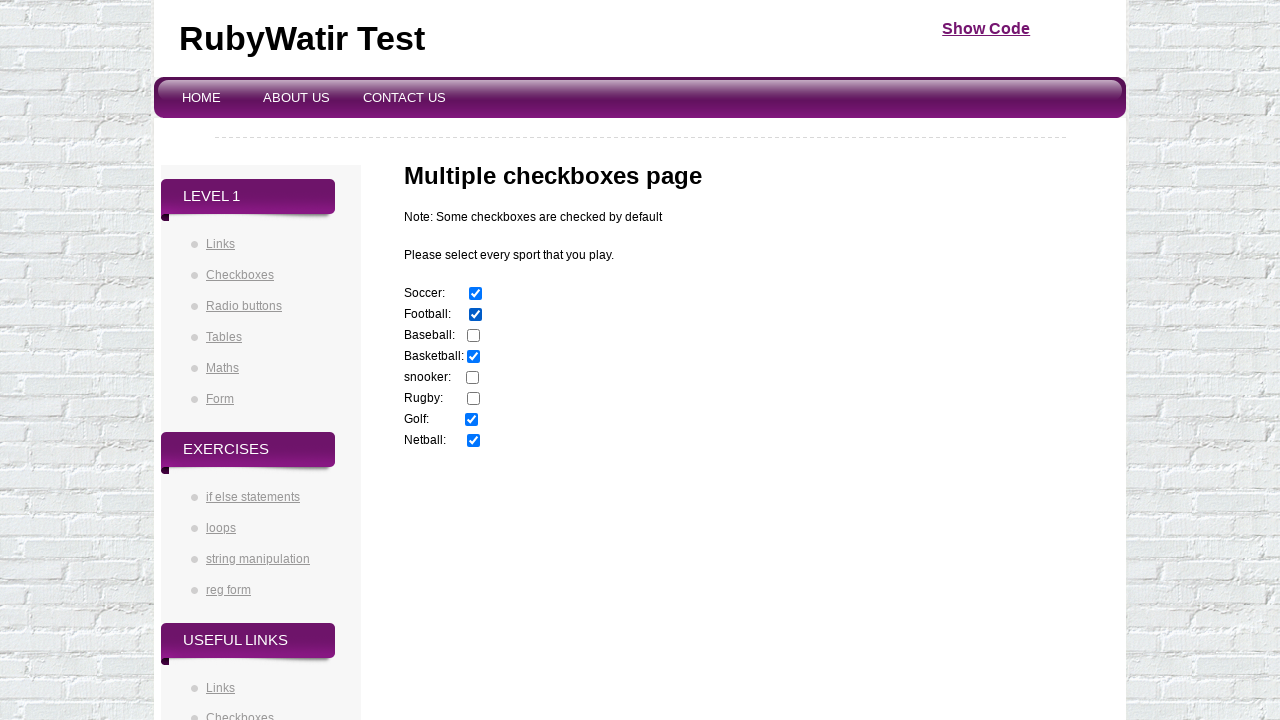

Verified checkbox is checked: True
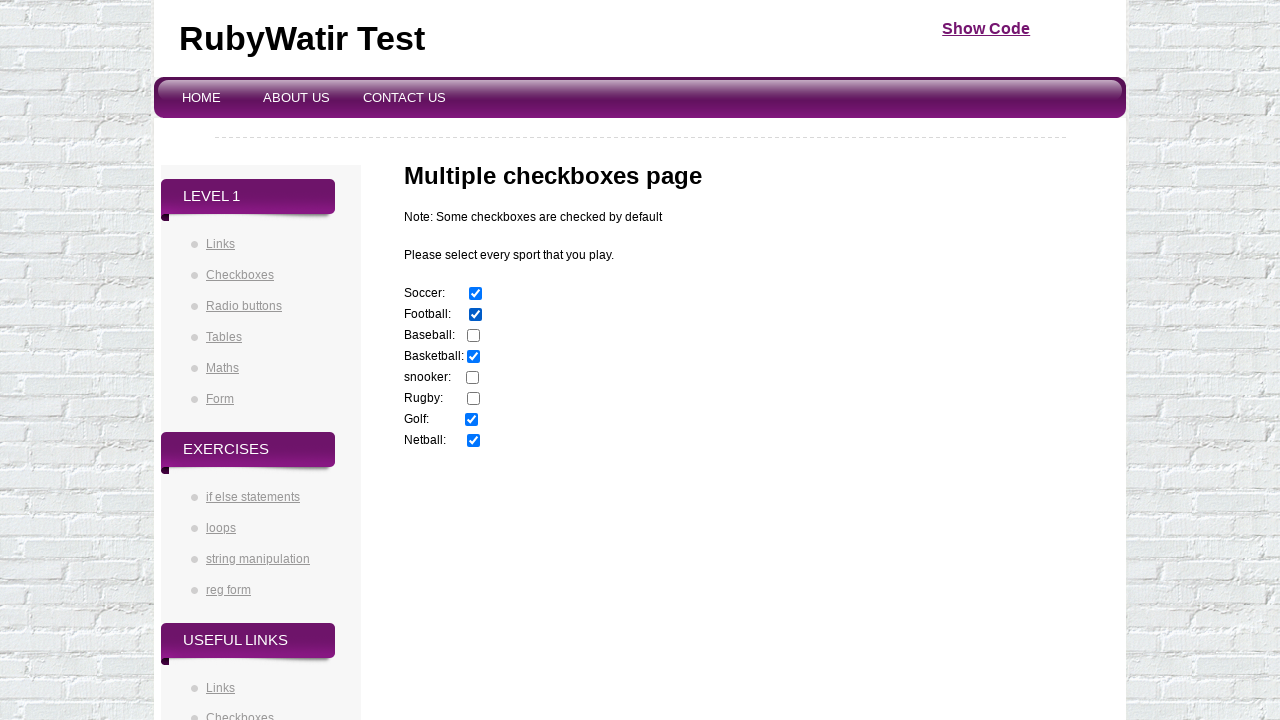

Verified checkbox is enabled: True
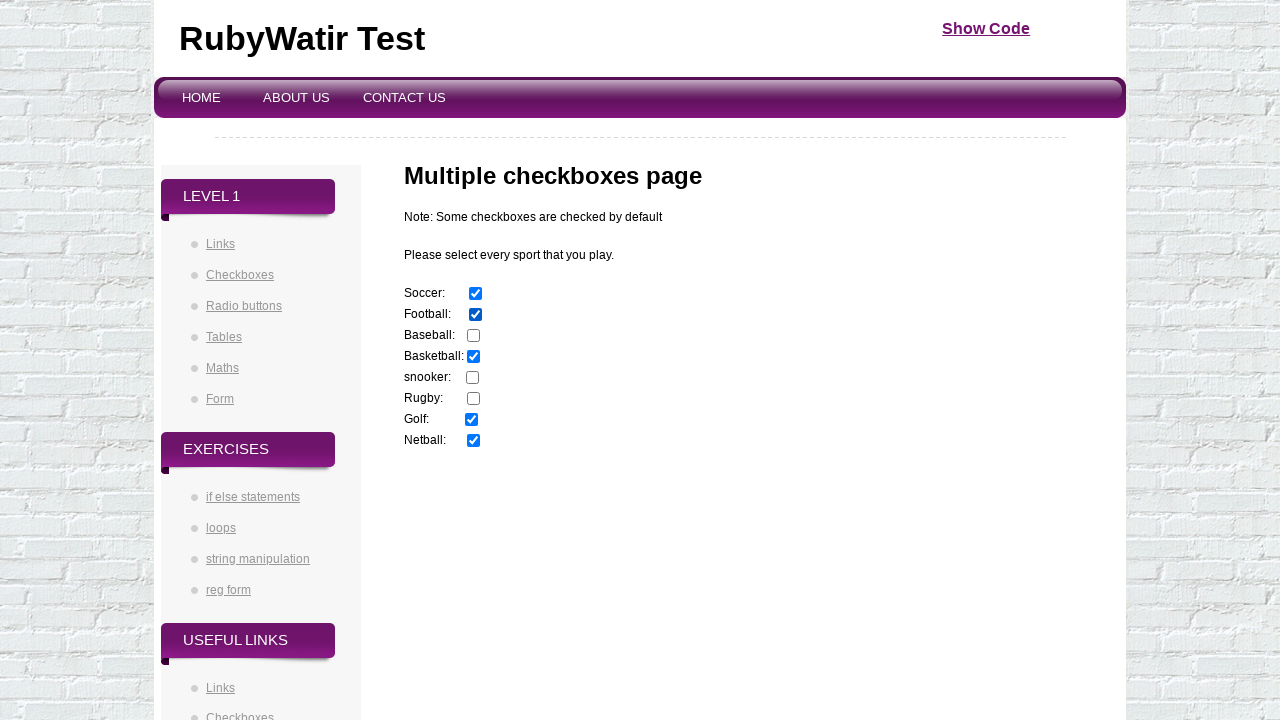

Verified checkbox is visible: True
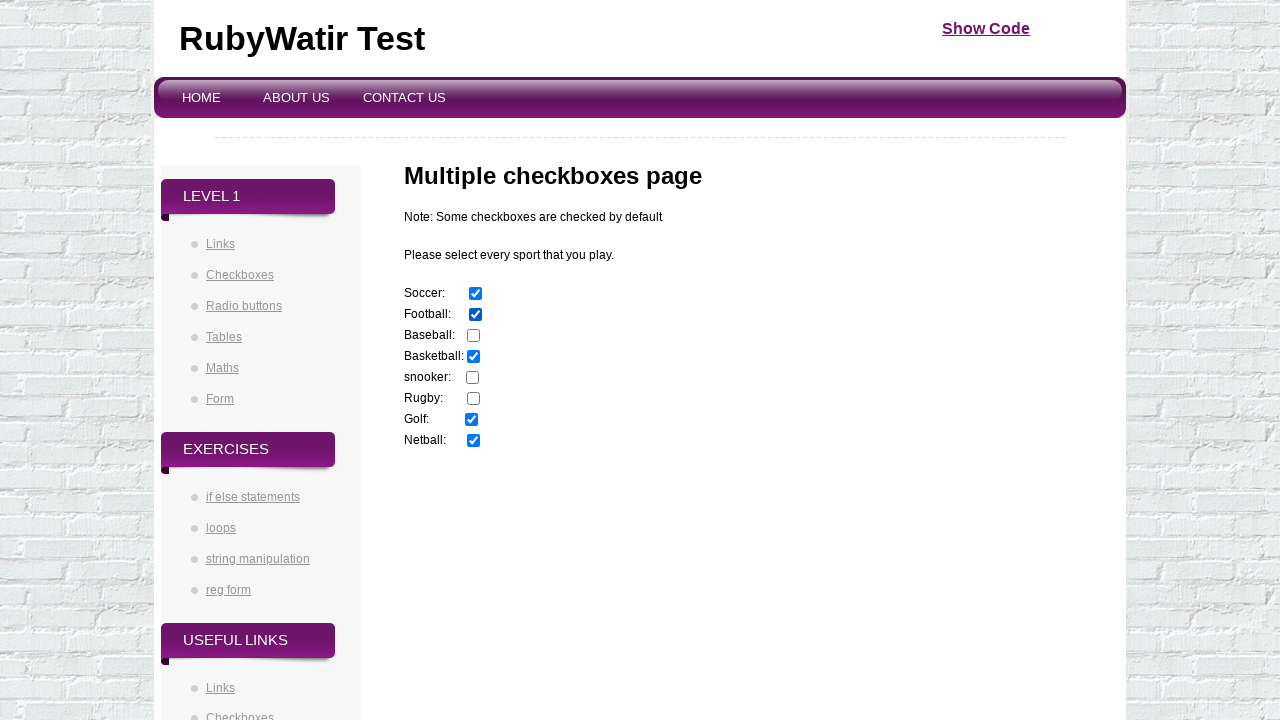

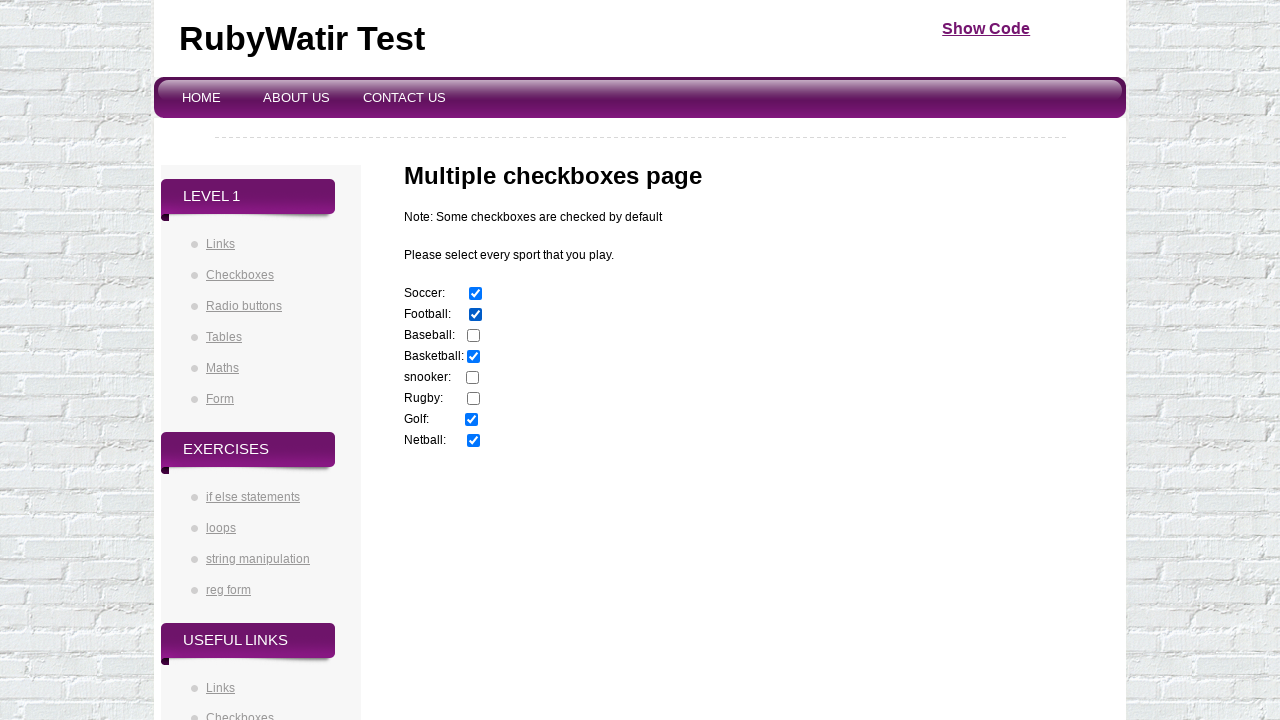